Tests search functionality with a non-existent keyword and verifies no results are returned

Starting URL: https://demo-opencart.com/index.php?route=common/home&language=en-gb

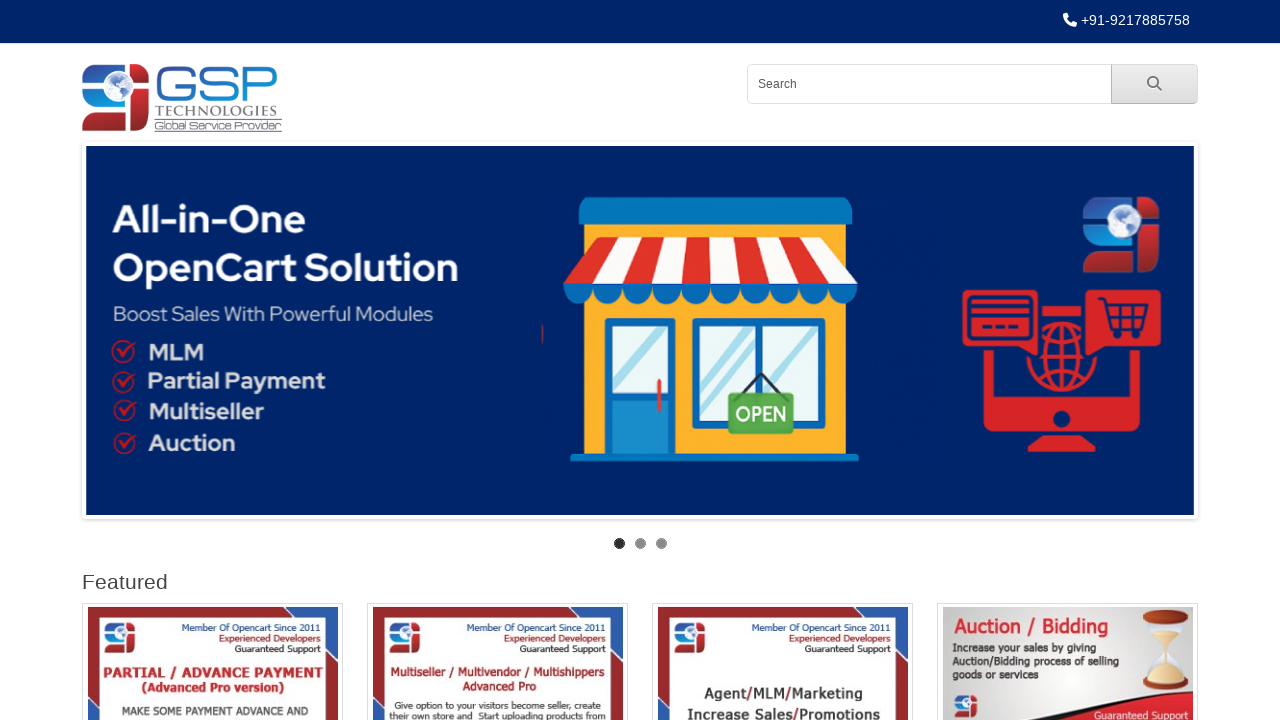

Filled search box with non-existent keyword '2con cua giận mẹ' on input[name='search']
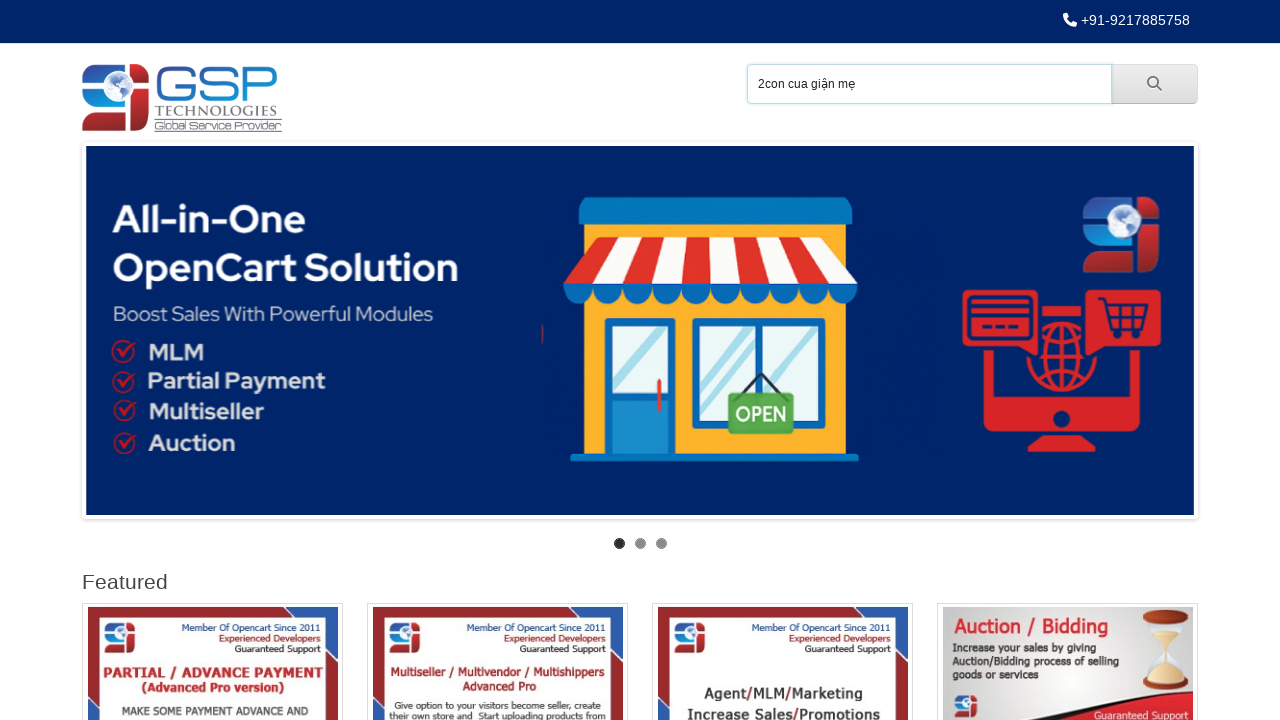

Pressed Enter to submit search query on input[name='search']
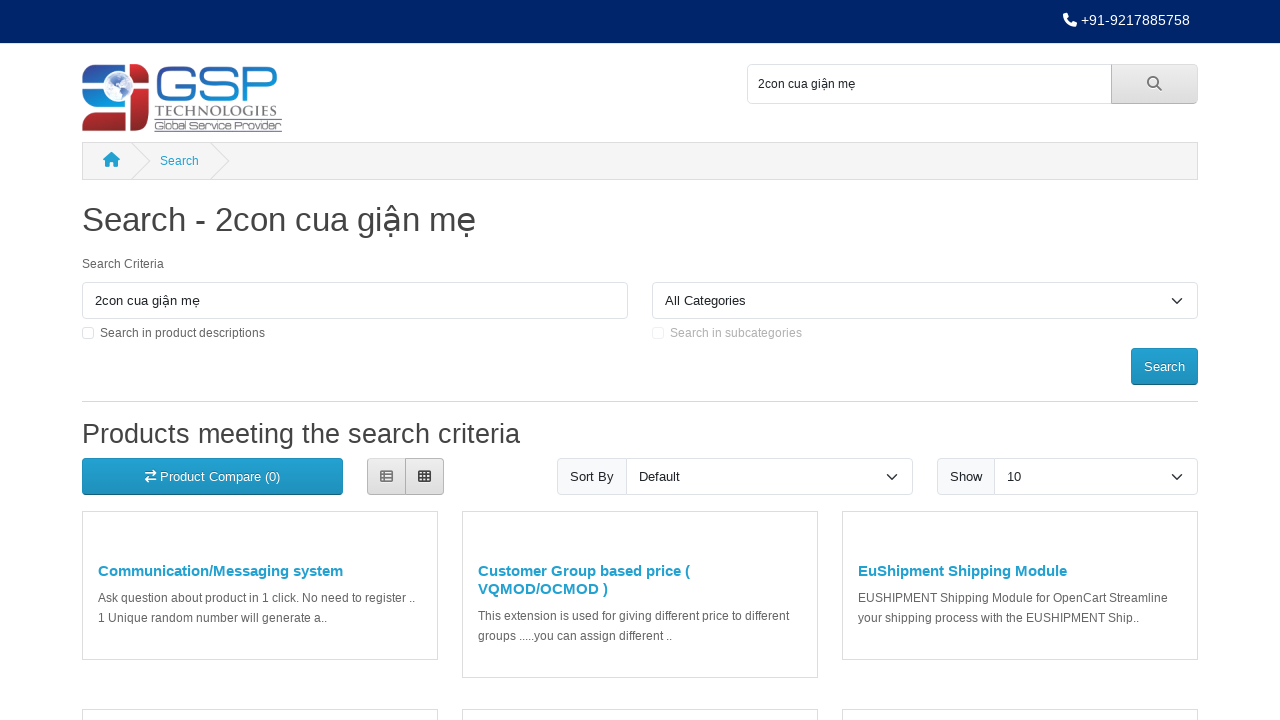

Search results page loaded with content area
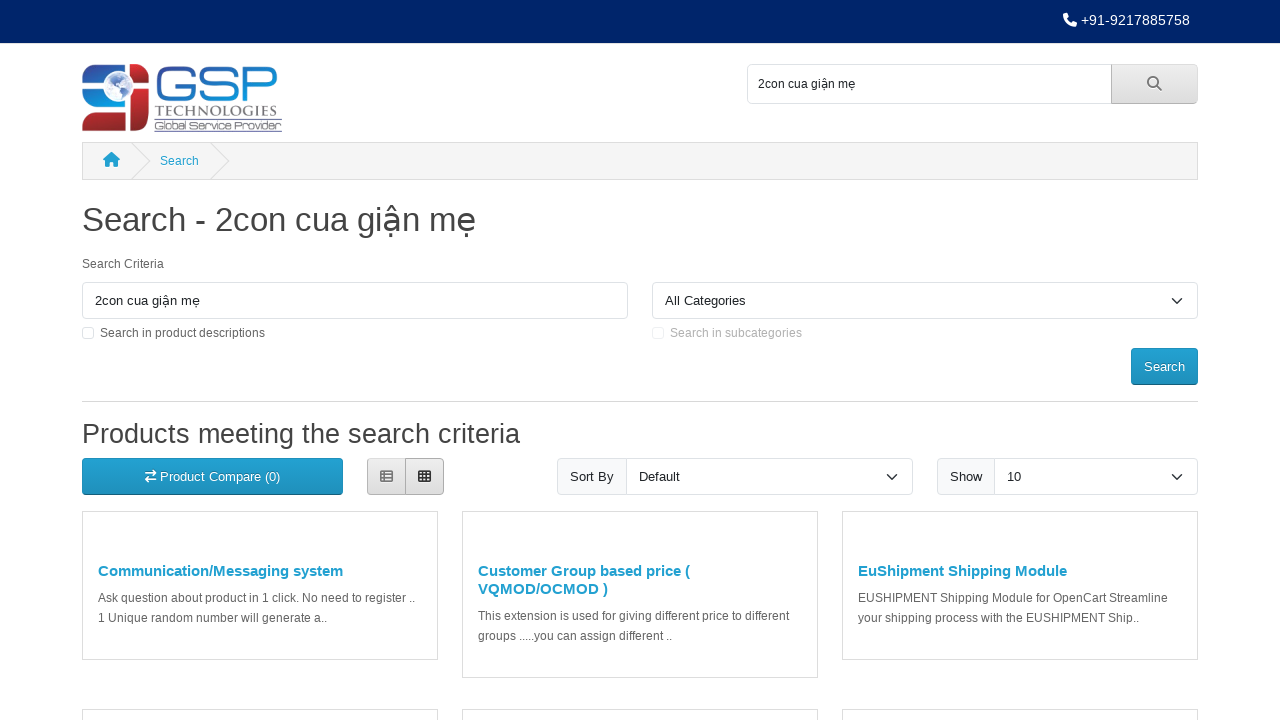

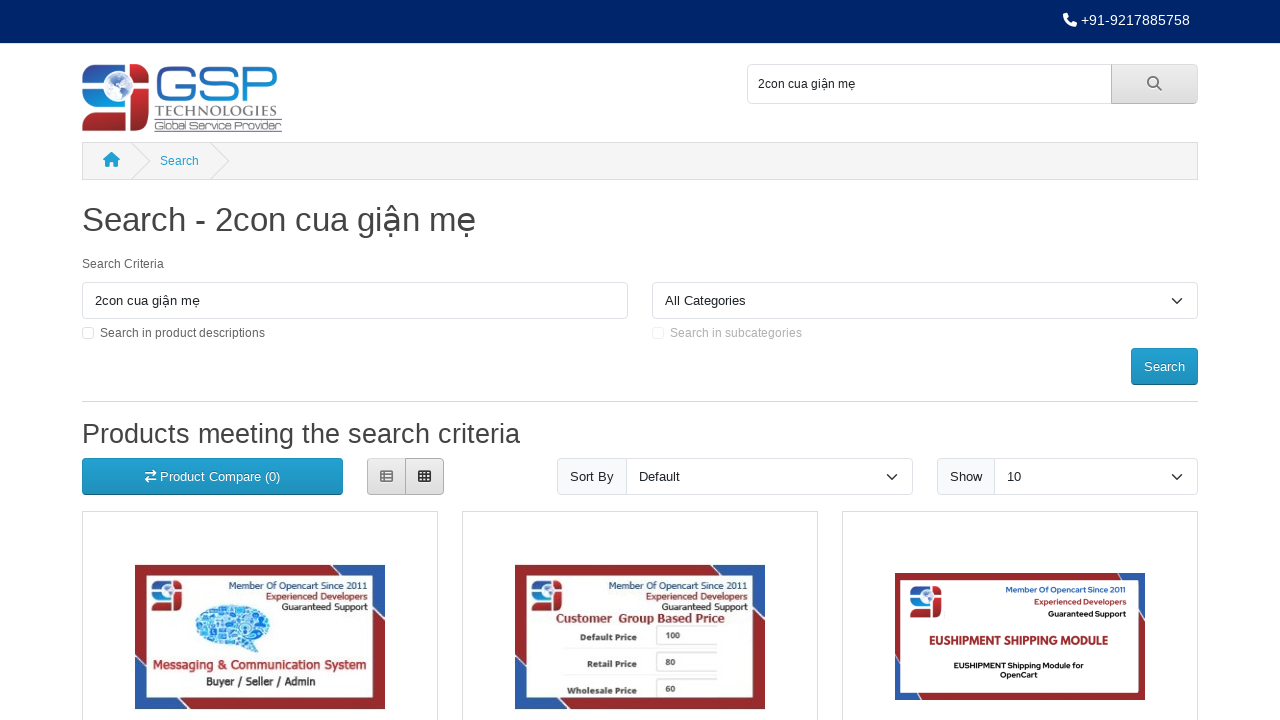